Navigates to the ITLearn360 website and clicks on the "Blog" link to verify link navigation functionality

Starting URL: https://www.itlearn360.com/

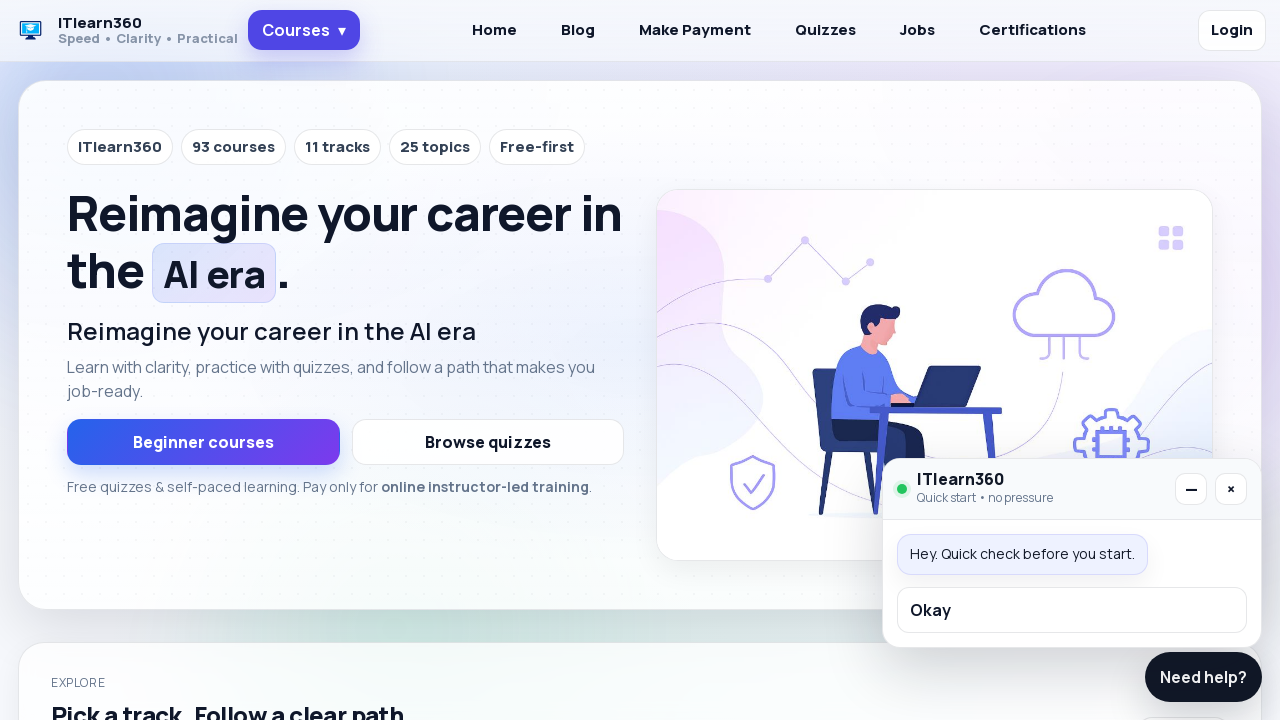

Navigated to ITLearn360 website at https://www.itlearn360.com/
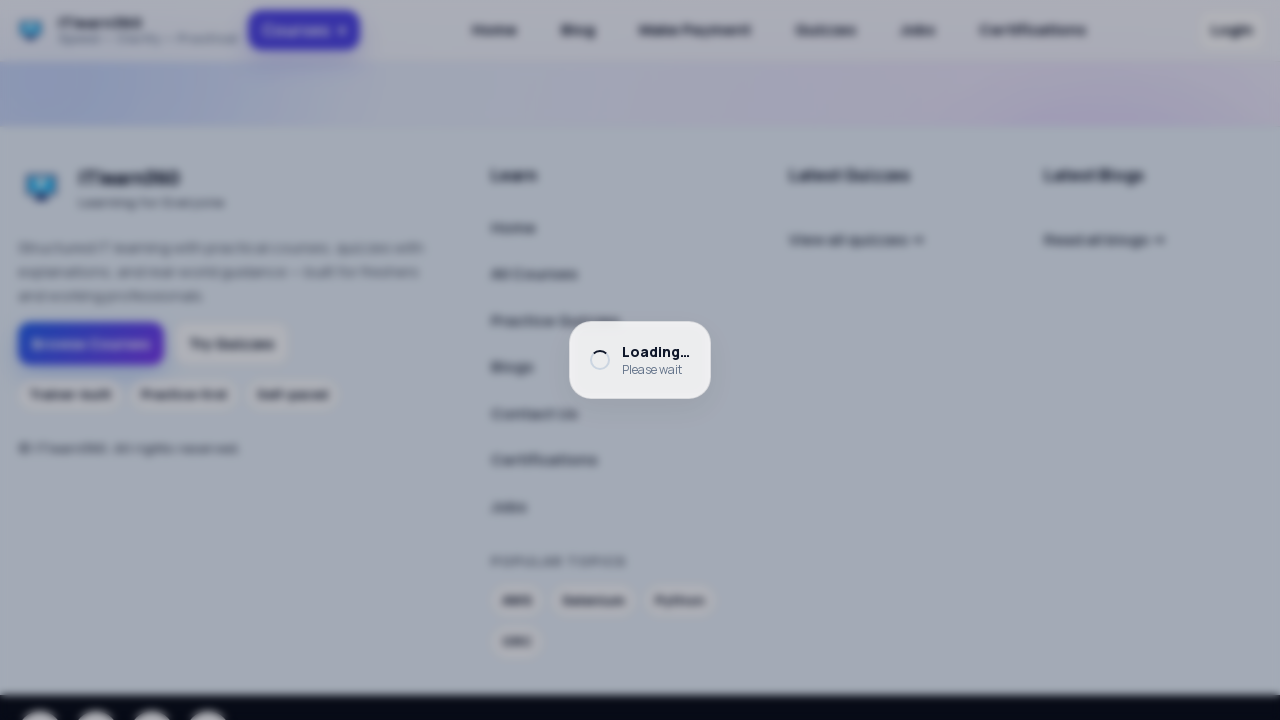

Clicked on the Blog link at (578, 30) on a:text('Blog')
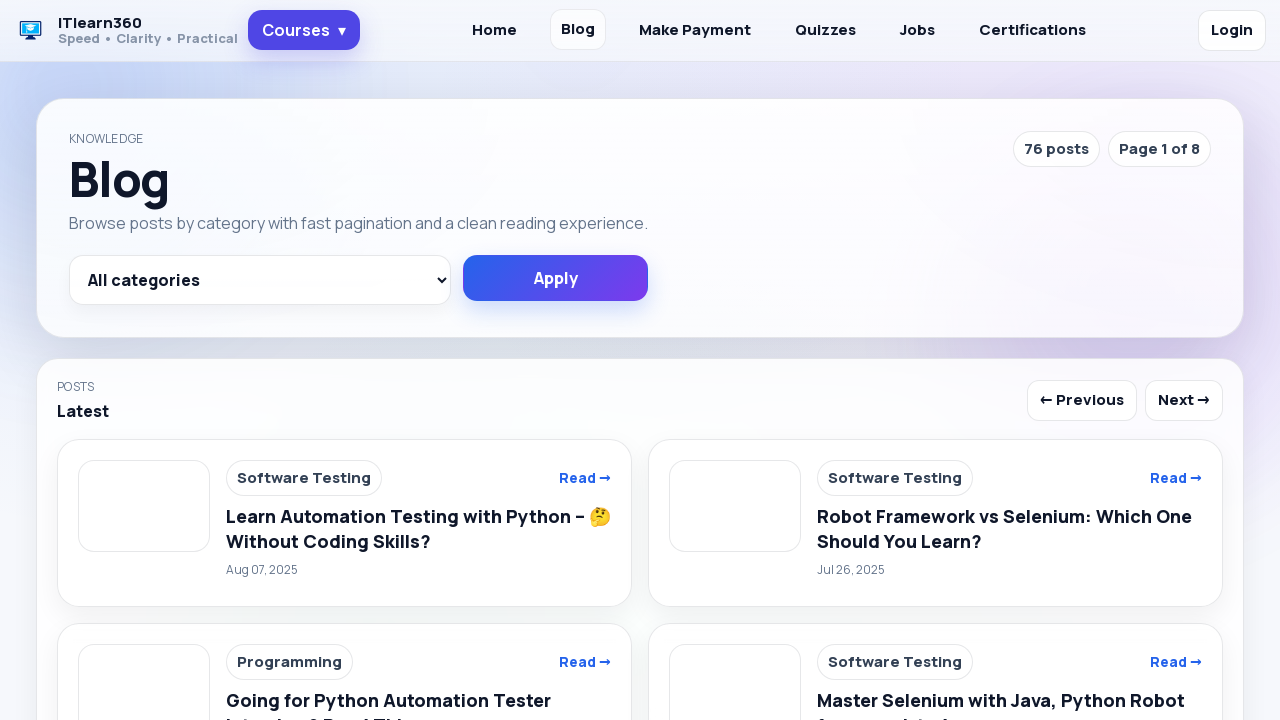

Blog page navigation completed and DOM content loaded
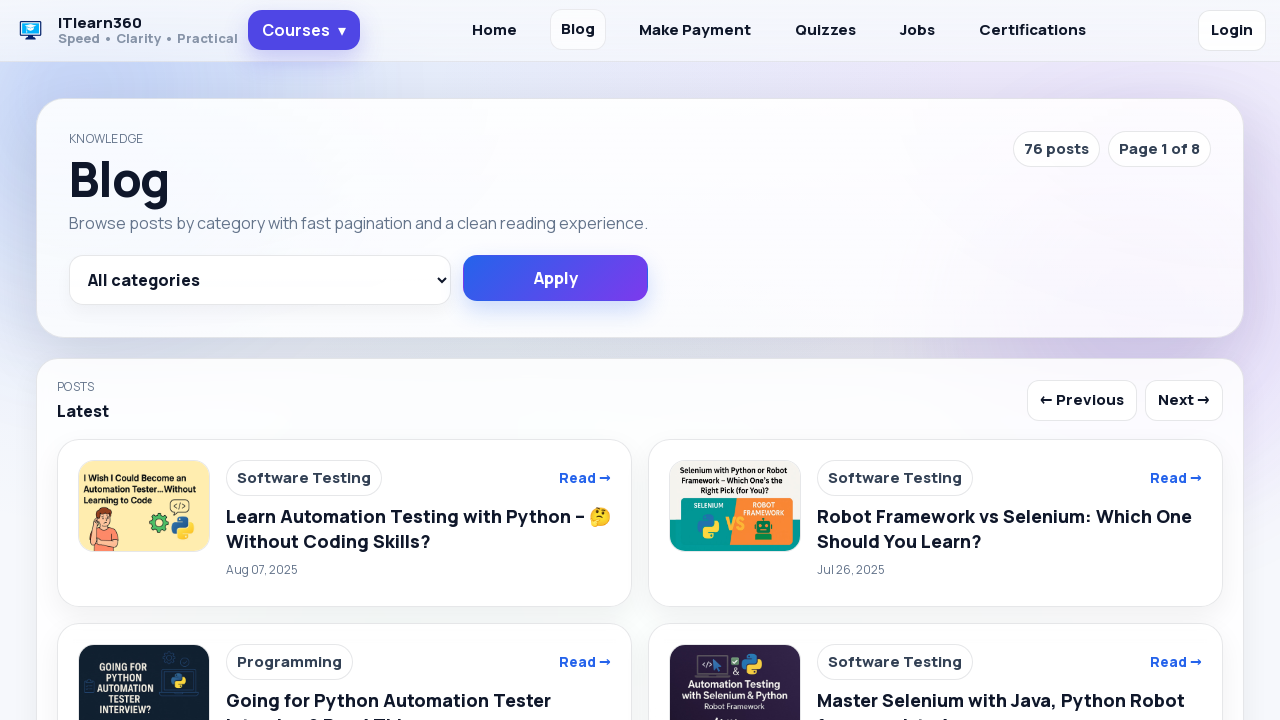

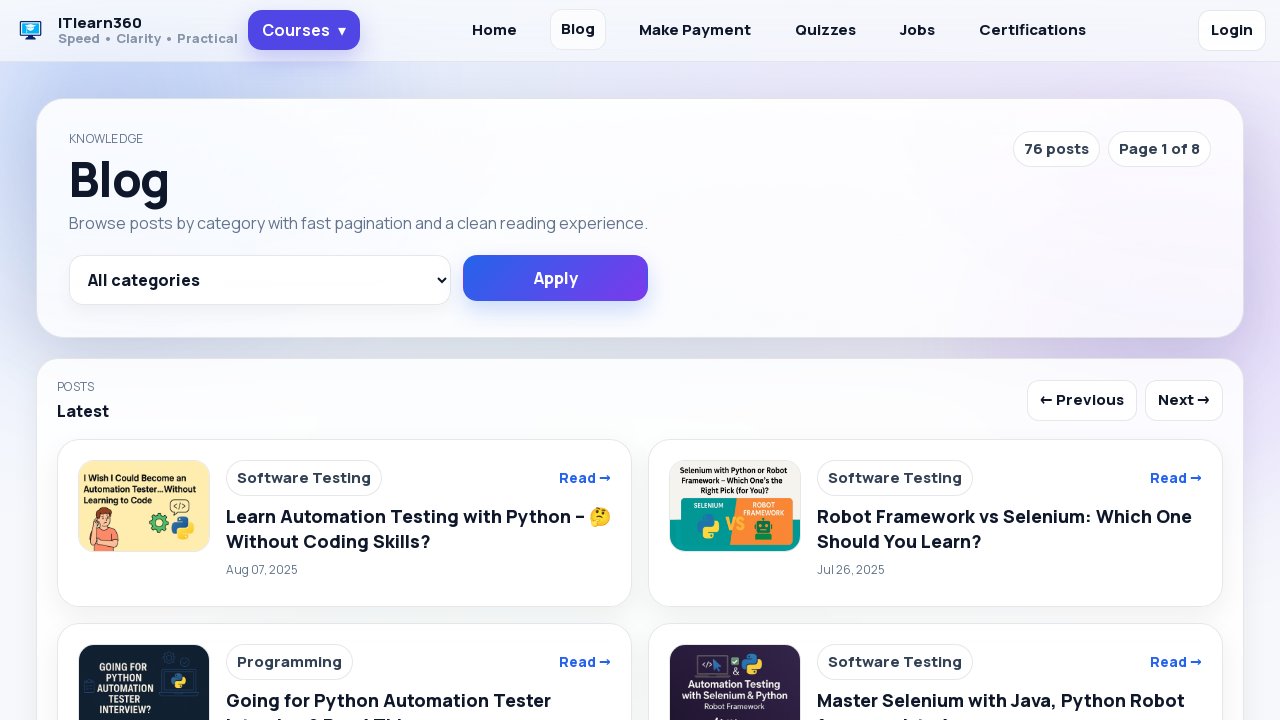